Tests dropdown selection functionality by selecting options using different methods (by value, index, and visible text)

Starting URL: http://the-internet.herokuapp.com/dropdown

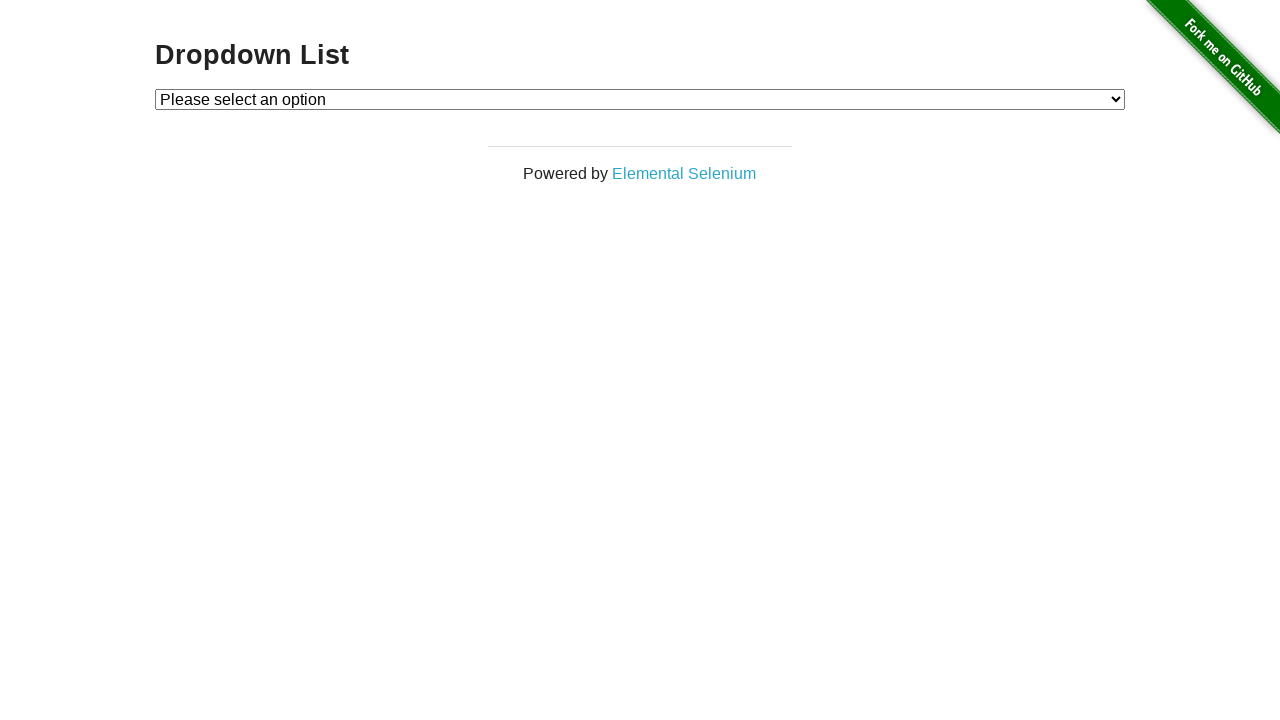

Located the dropdown element with id 'dropdown'
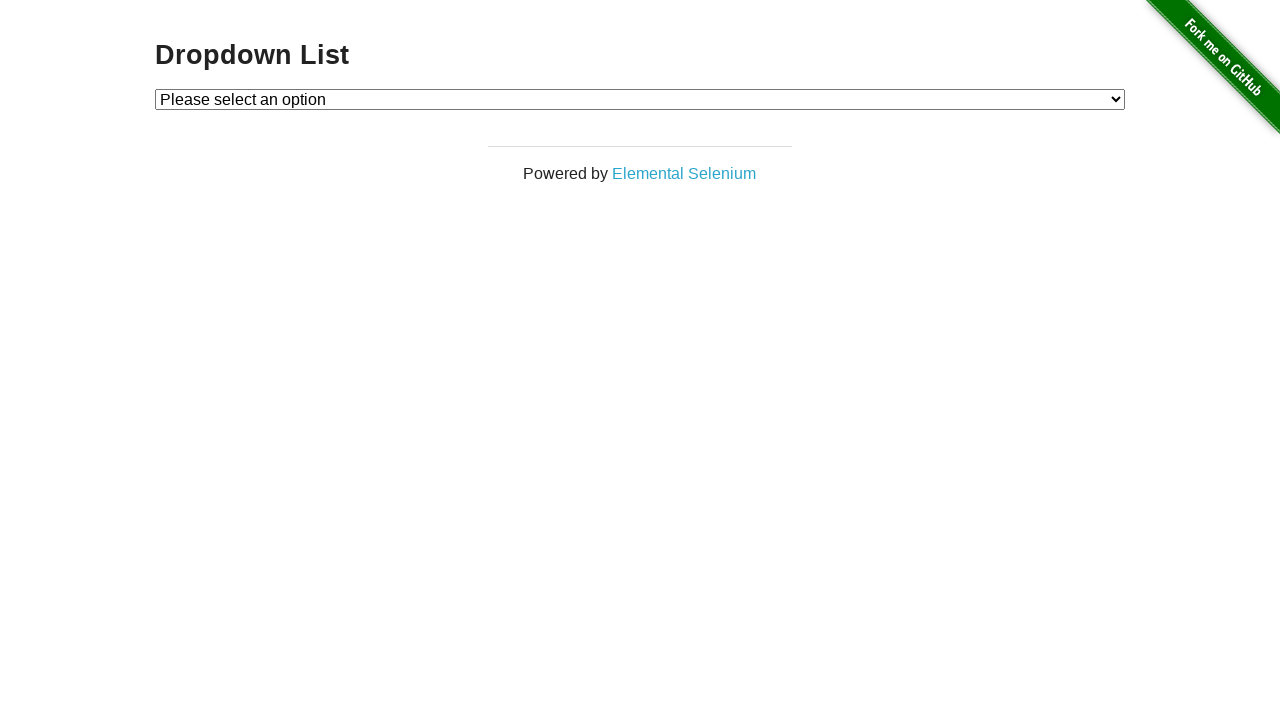

Selected dropdown option by value '1' on #dropdown
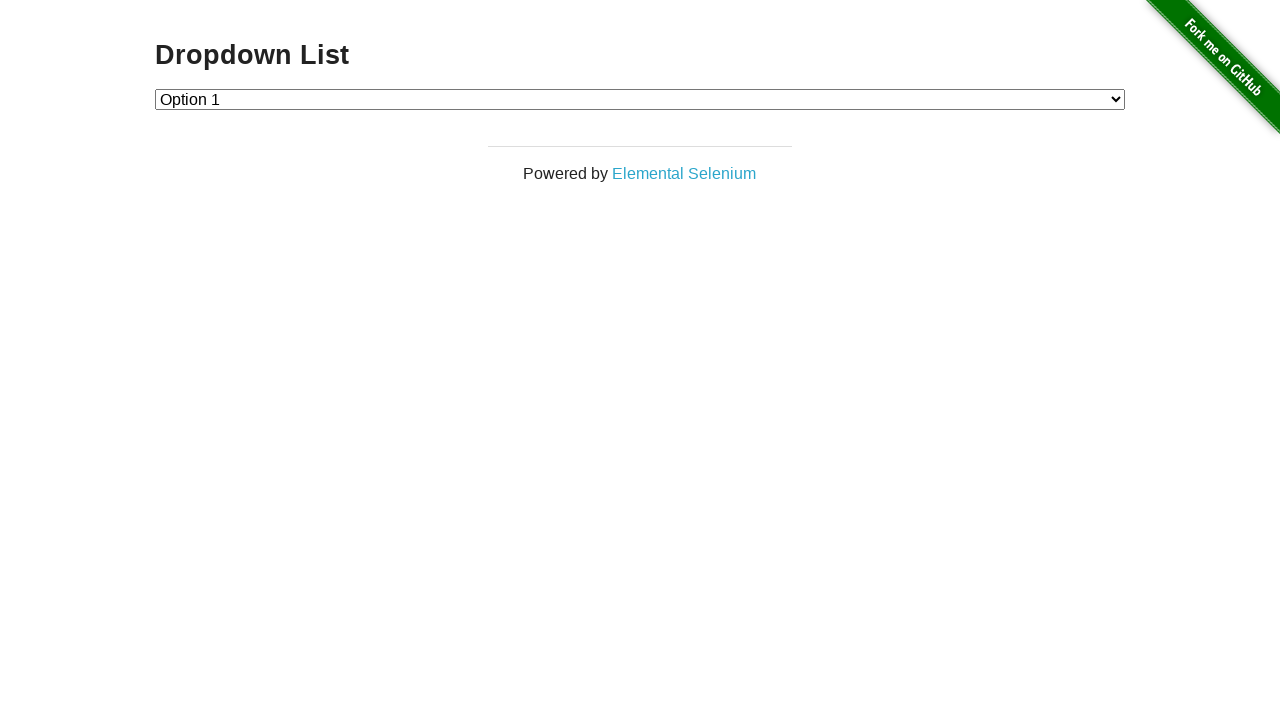

Selected dropdown option by index 1 on #dropdown
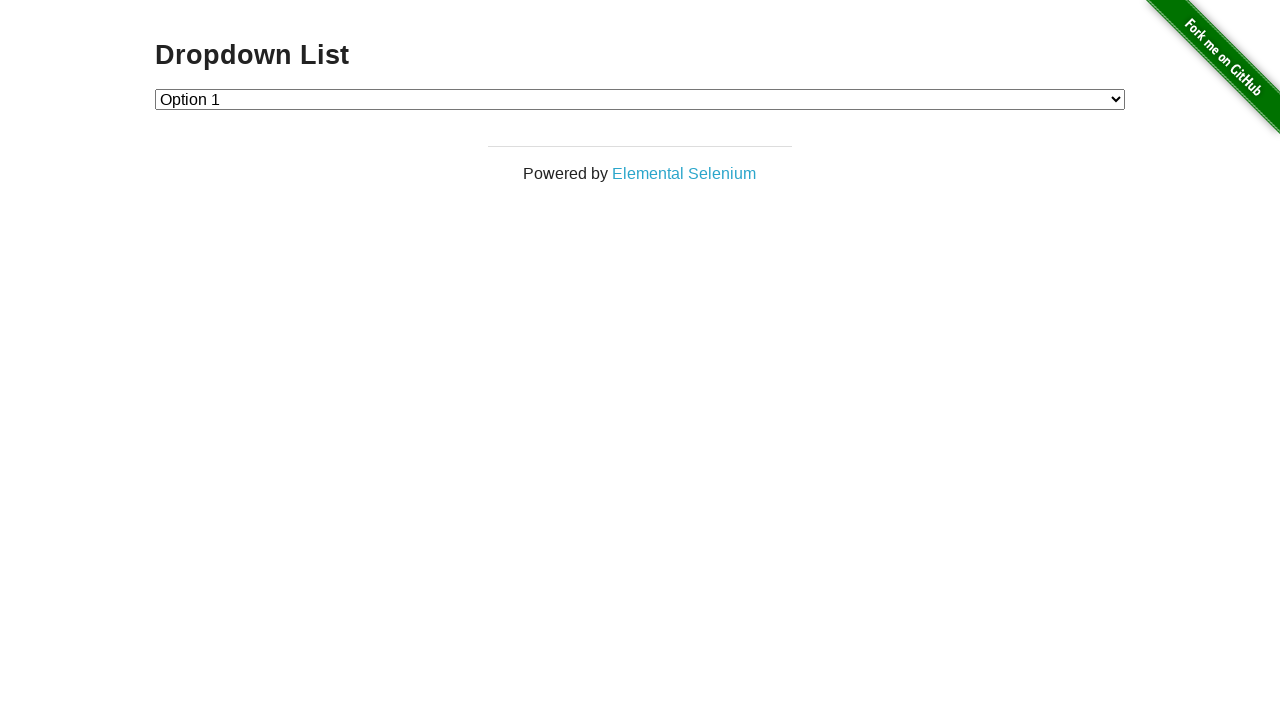

Selected dropdown option by visible text 'Option 2' on #dropdown
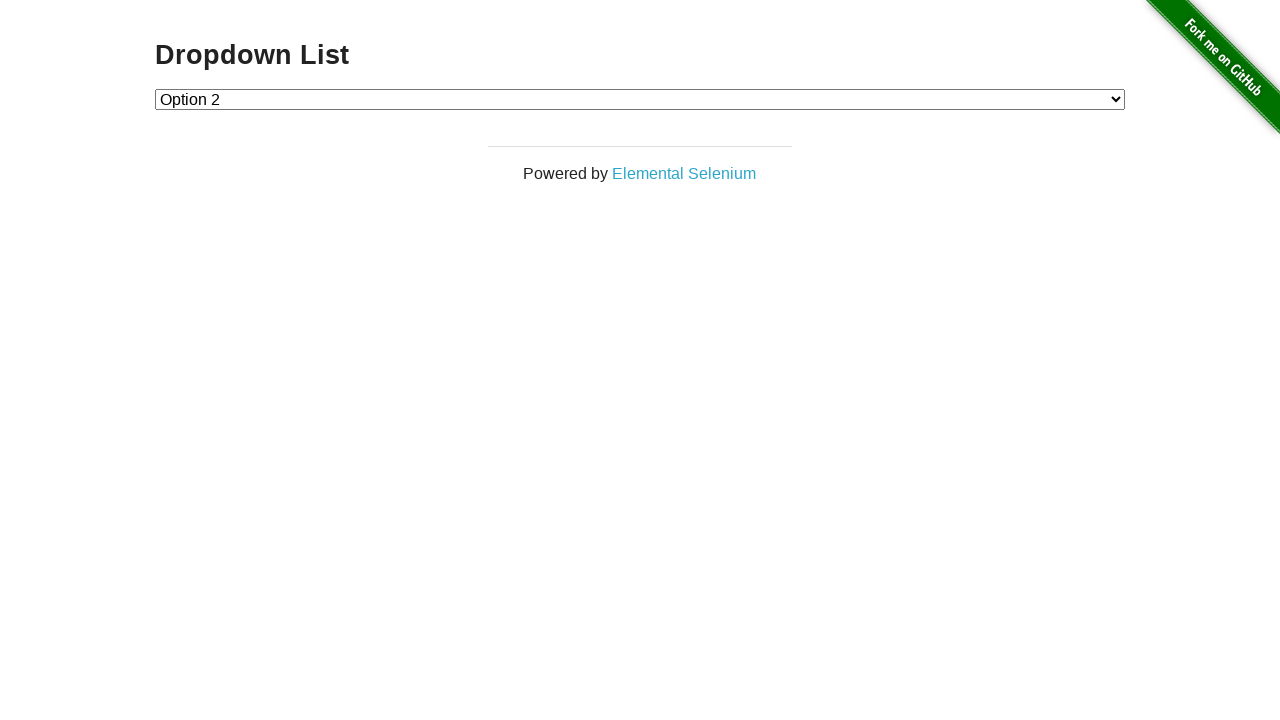

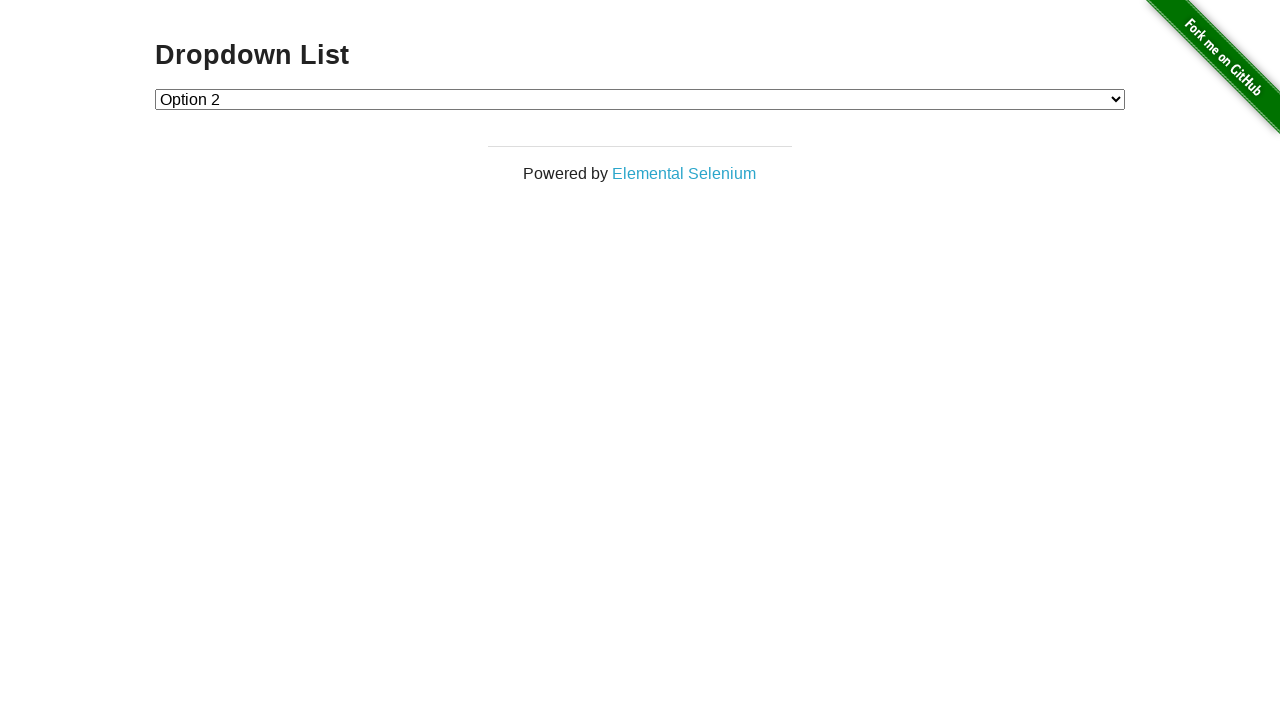